Tests an explicit wait scenario by waiting for a price element to display "100", then clicking a book button, calculating a mathematical result based on a displayed value, filling in an answer field, and submitting the form.

Starting URL: http://suninjuly.github.io/explicit_wait2.html

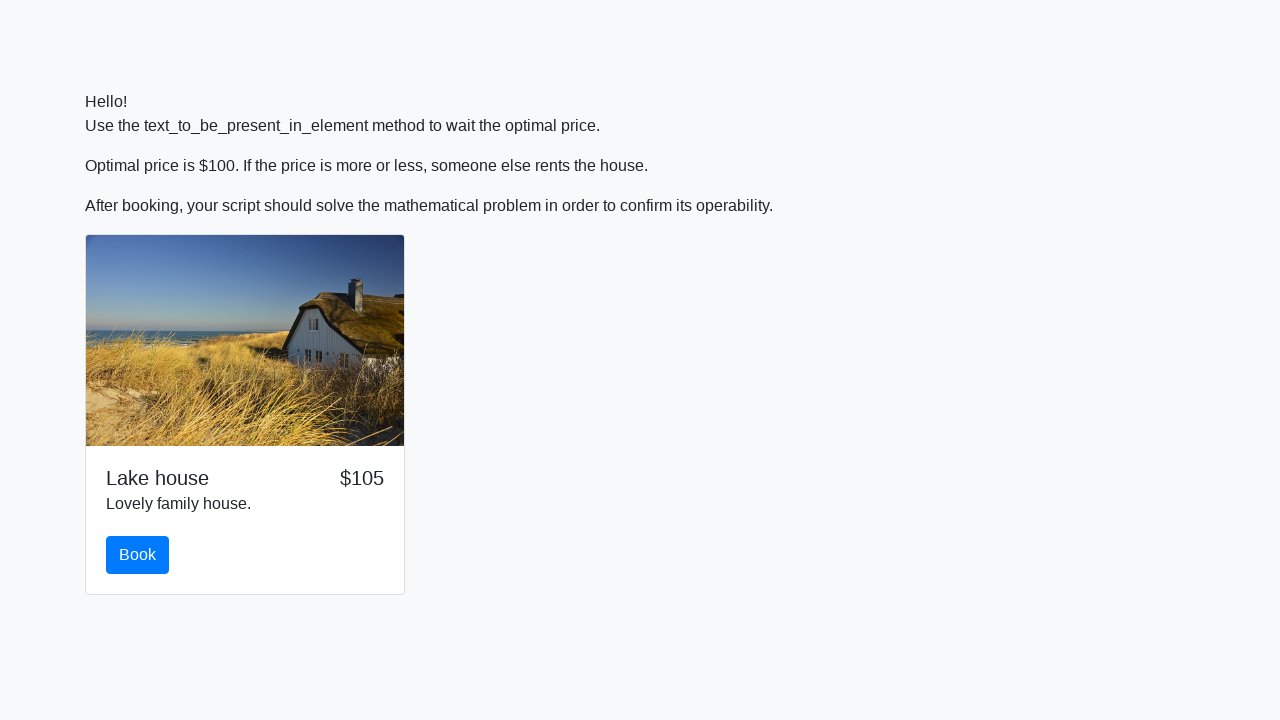

Waited for price element to display '100'
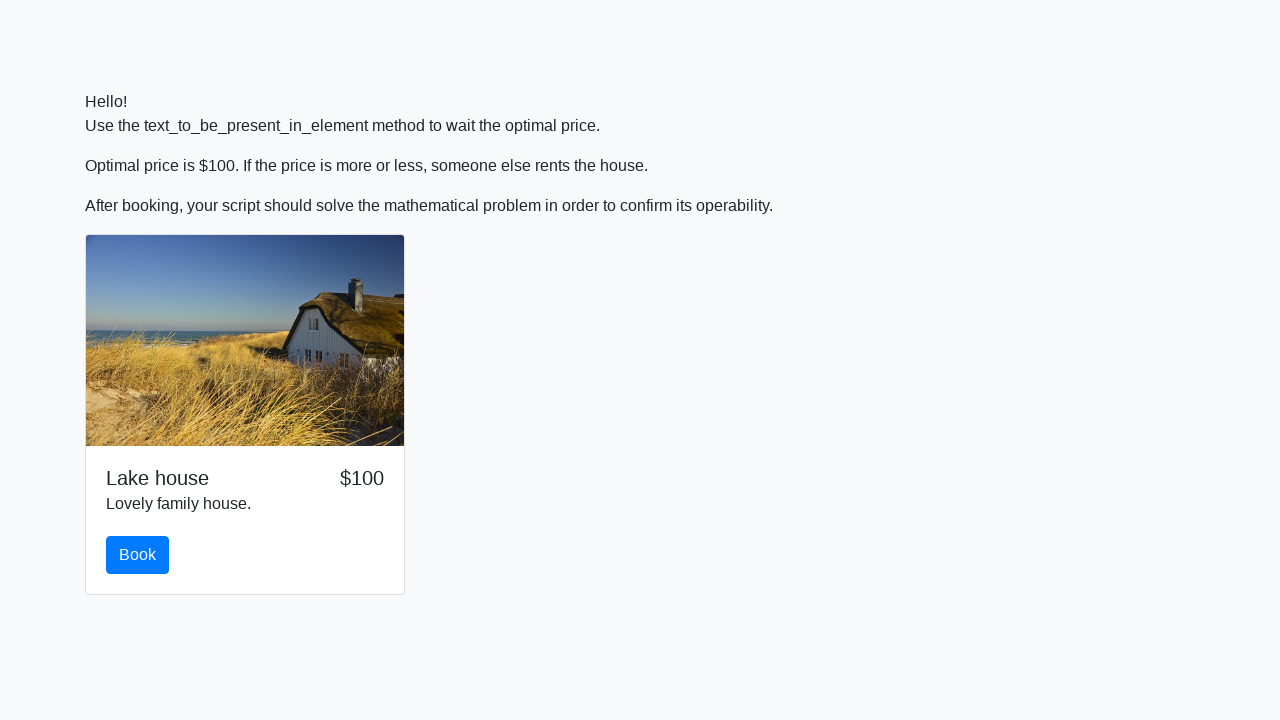

Clicked the book button at (138, 555) on #book
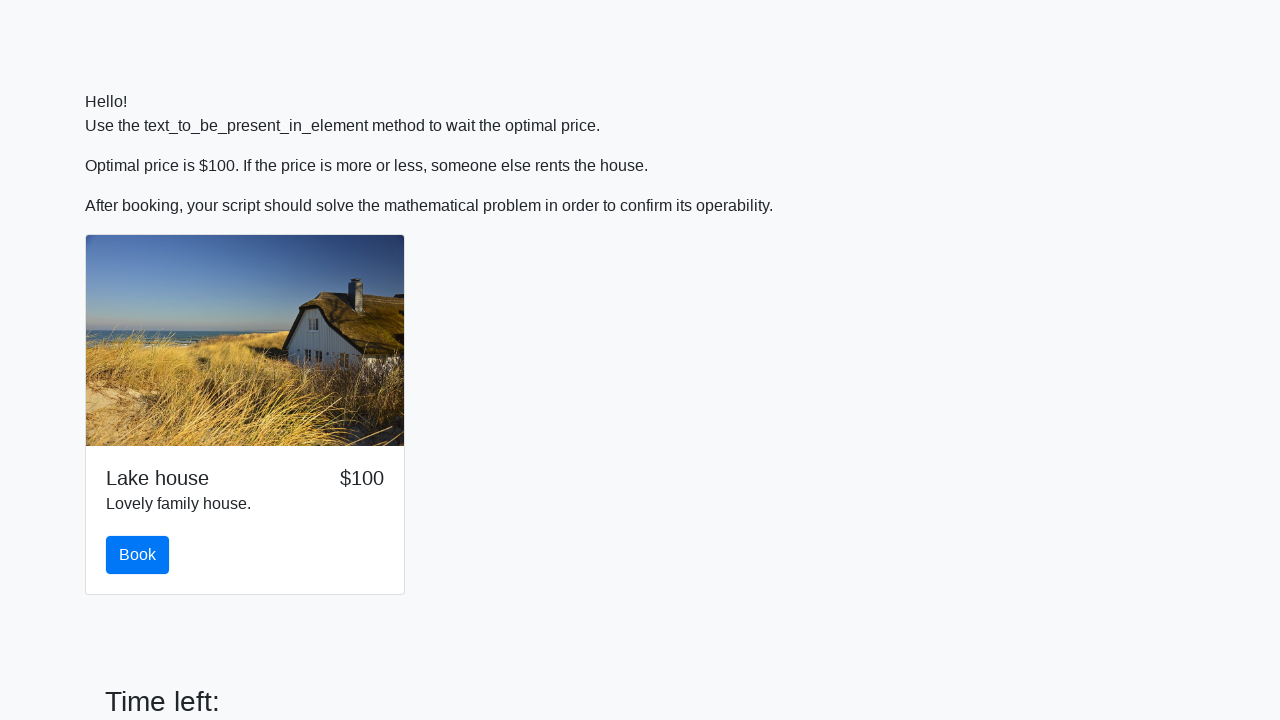

Retrieved input value: 555
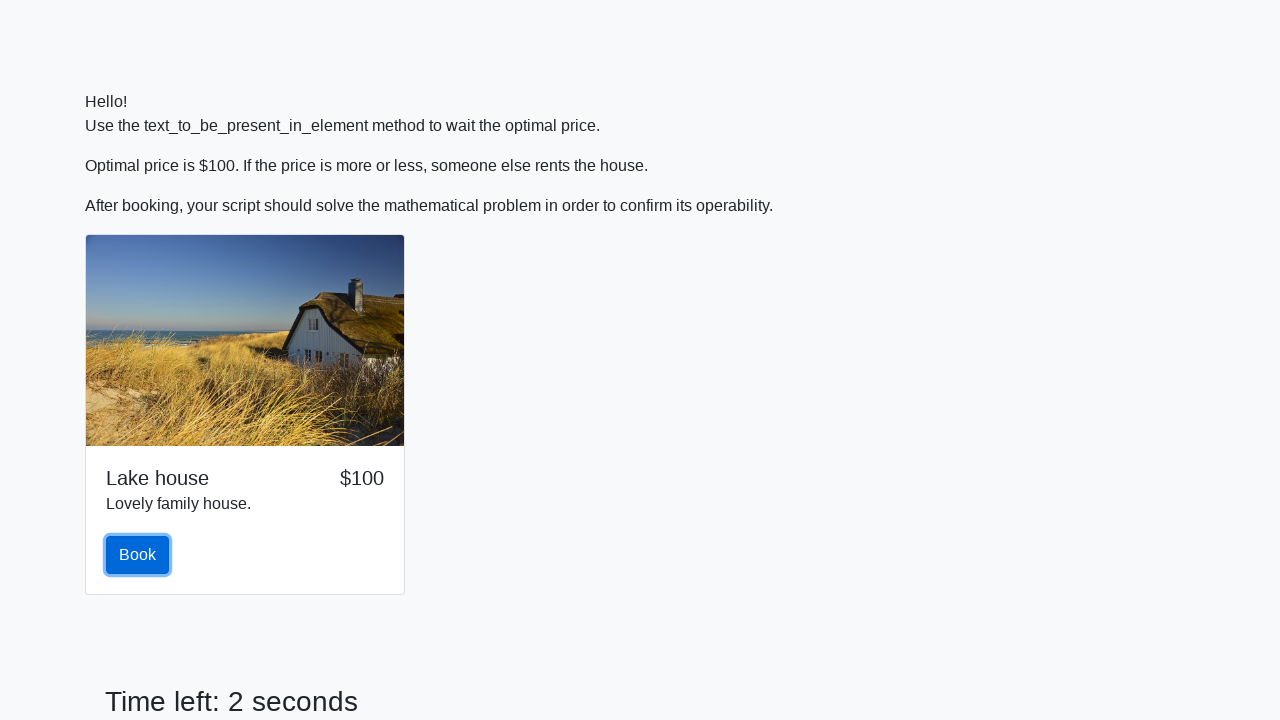

Calculated mathematical result: 2.349410598038059
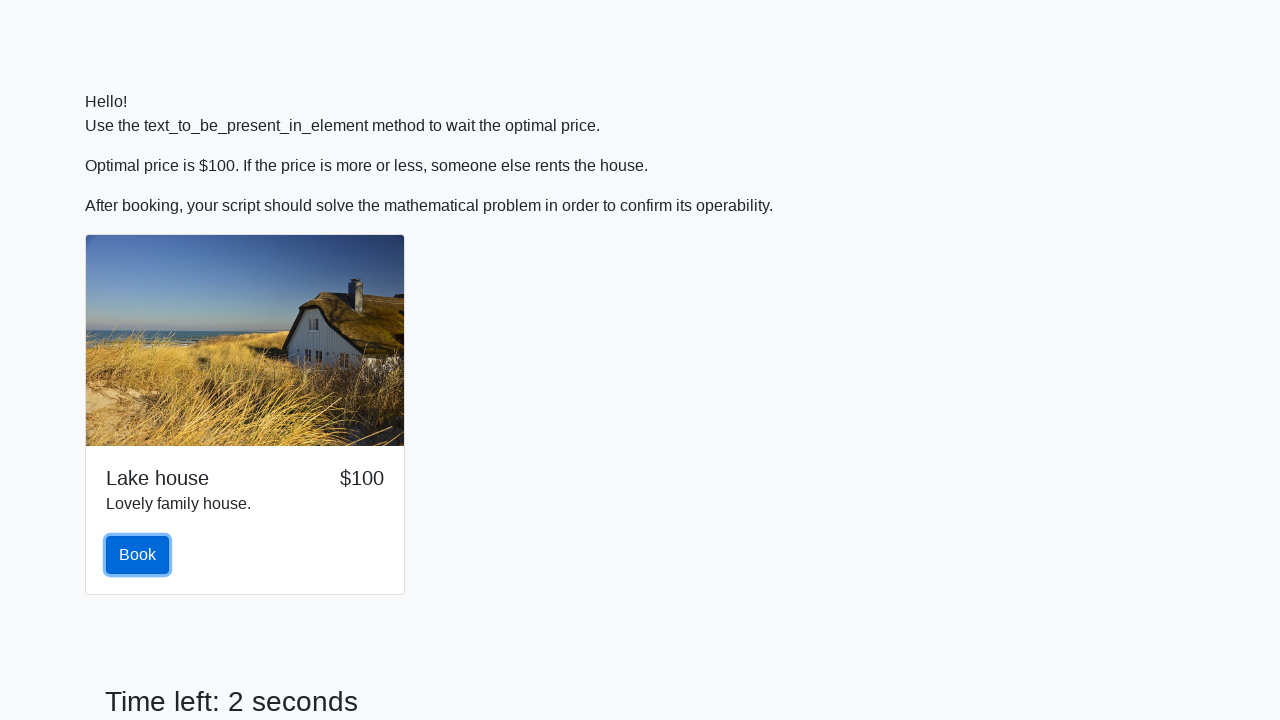

Filled answer field with calculated value: 2.349410598038059 on #answer
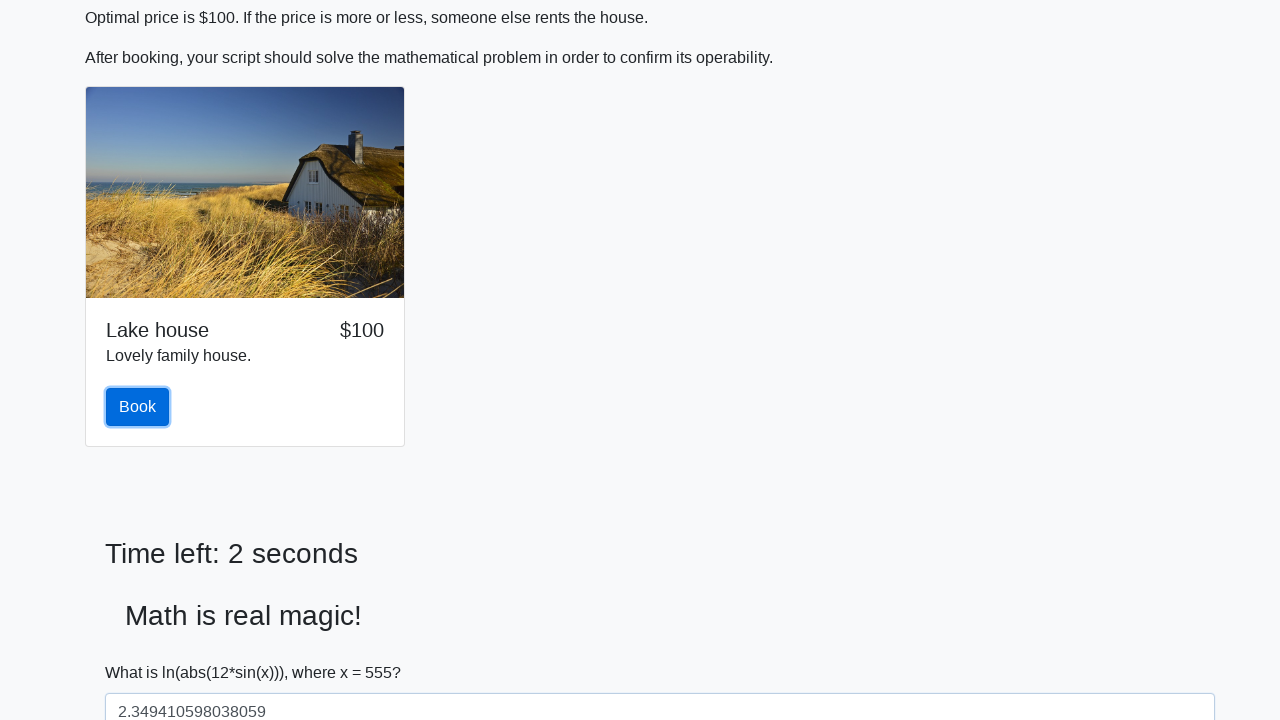

Clicked submit button to complete form at (138, 407) on button.btn
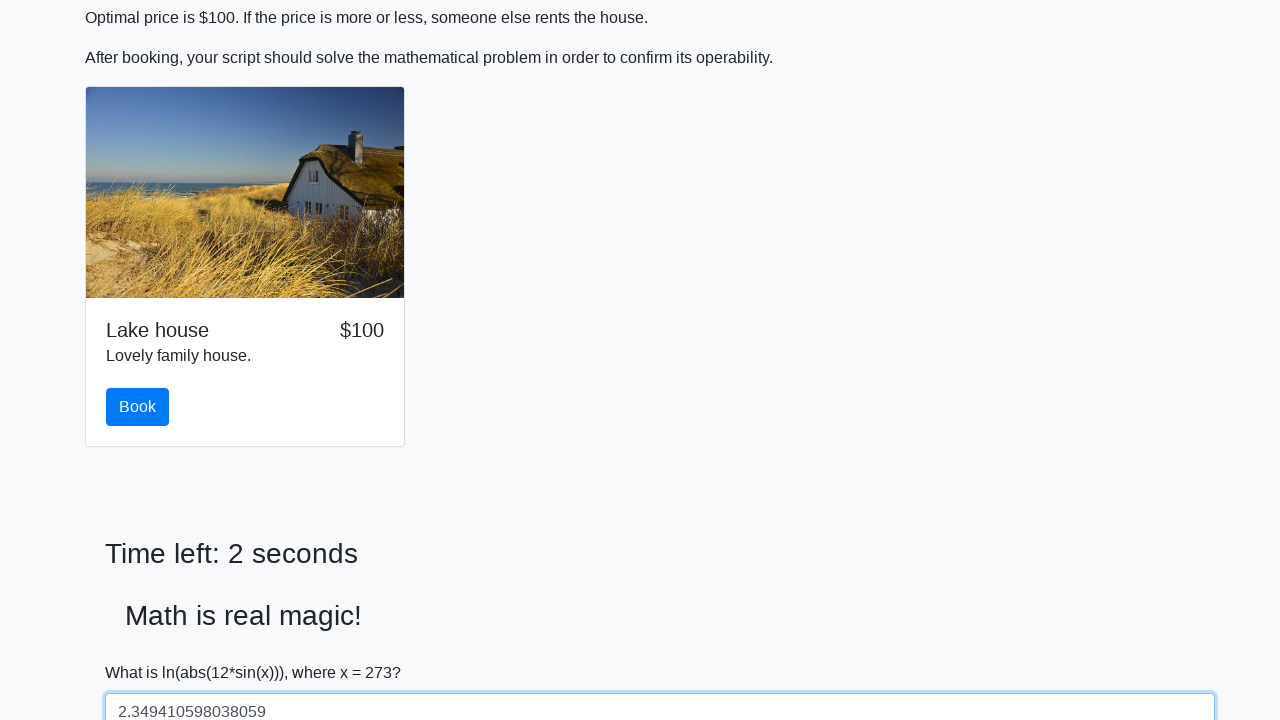

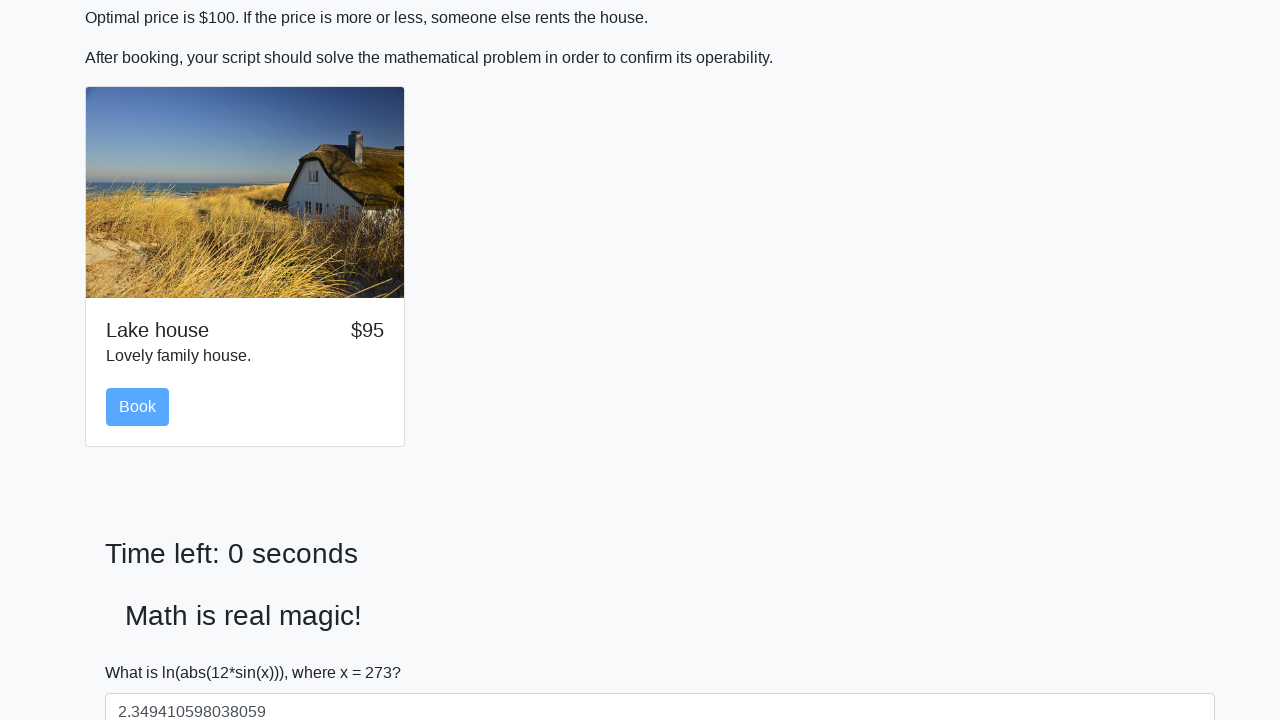